Tests window handling by clicking a link to open a new window, verifying content in both windows, and switching between them

Starting URL: https://the-internet.herokuapp.com/windows

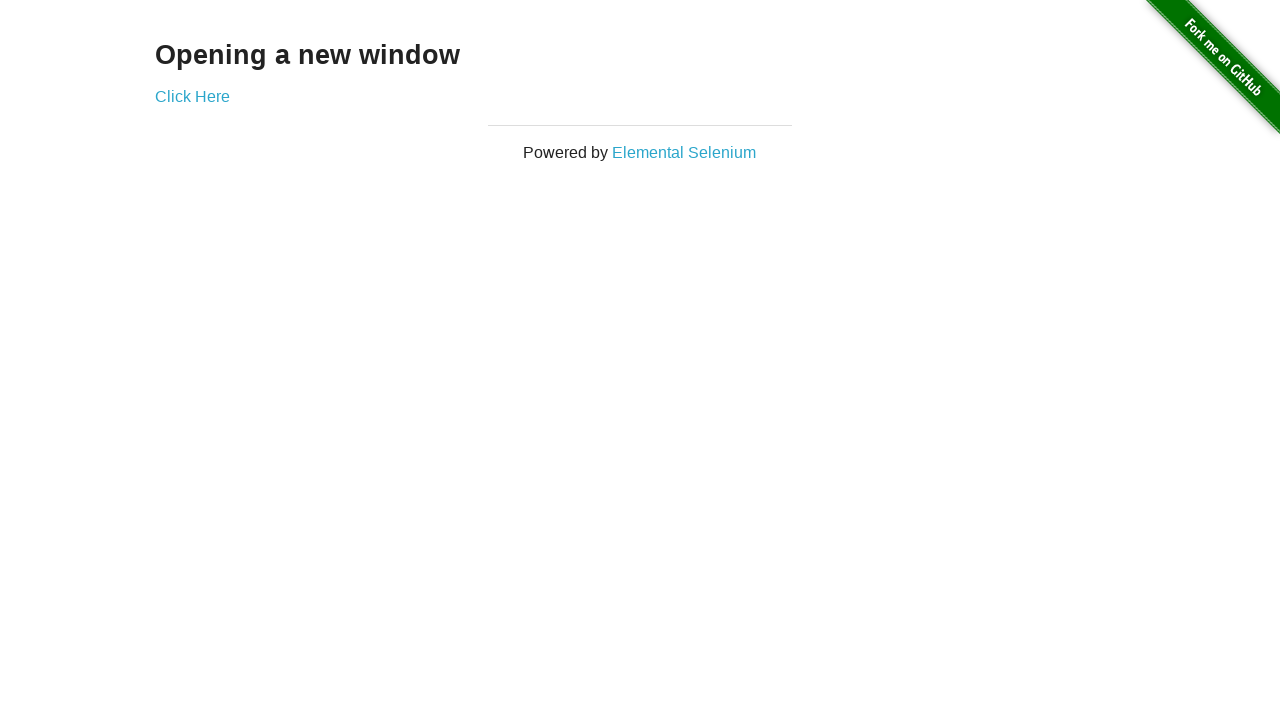

Located the 'Opening a new window' heading
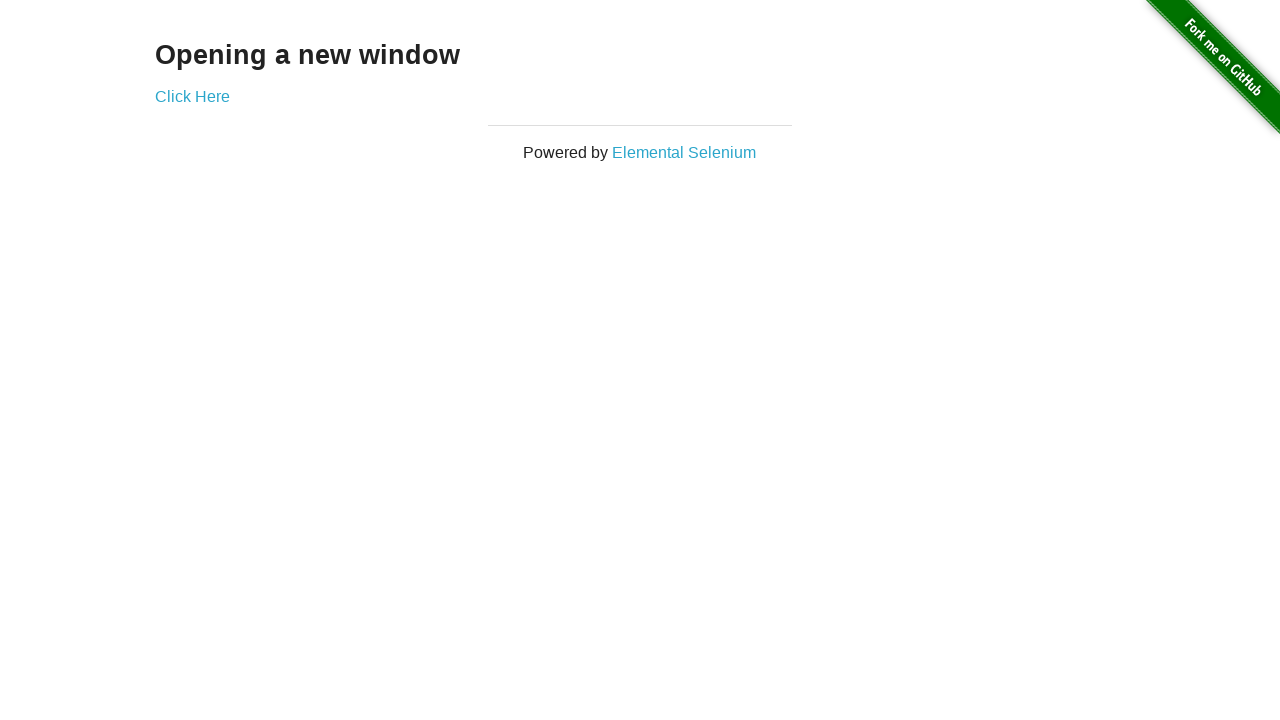

Verified 'Opening a new window' heading is visible
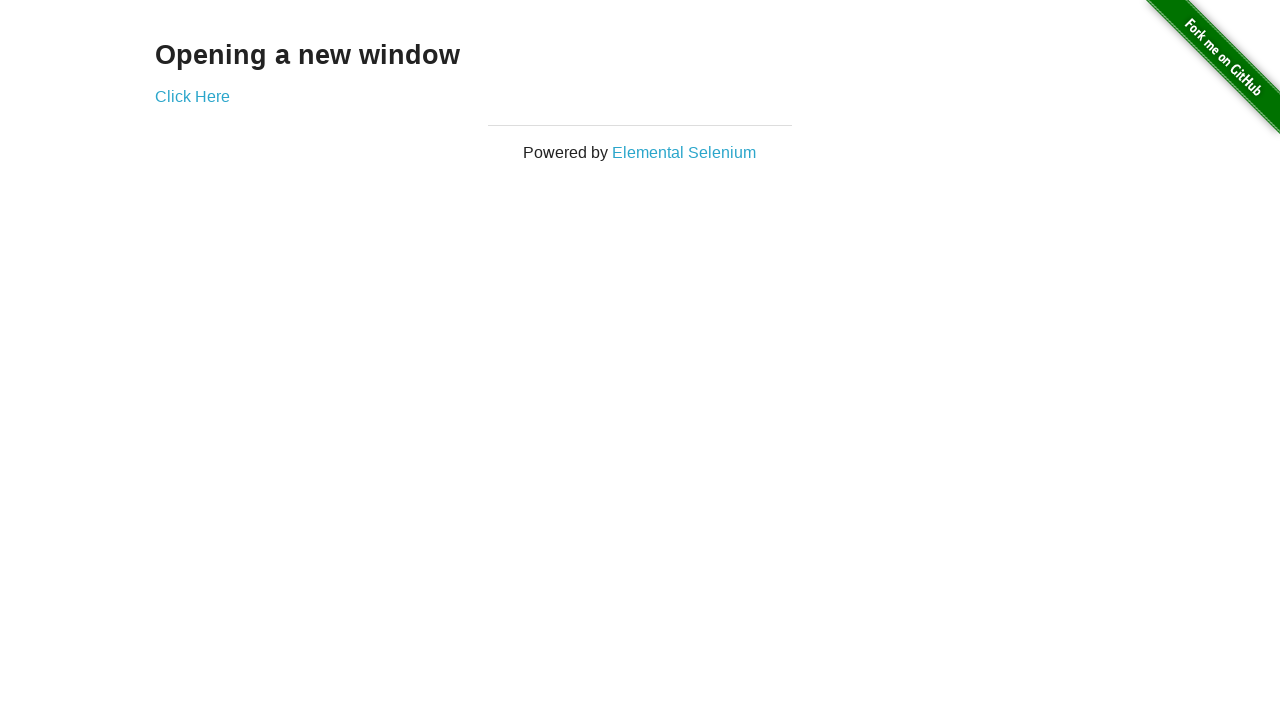

Verified page title is 'The Internet'
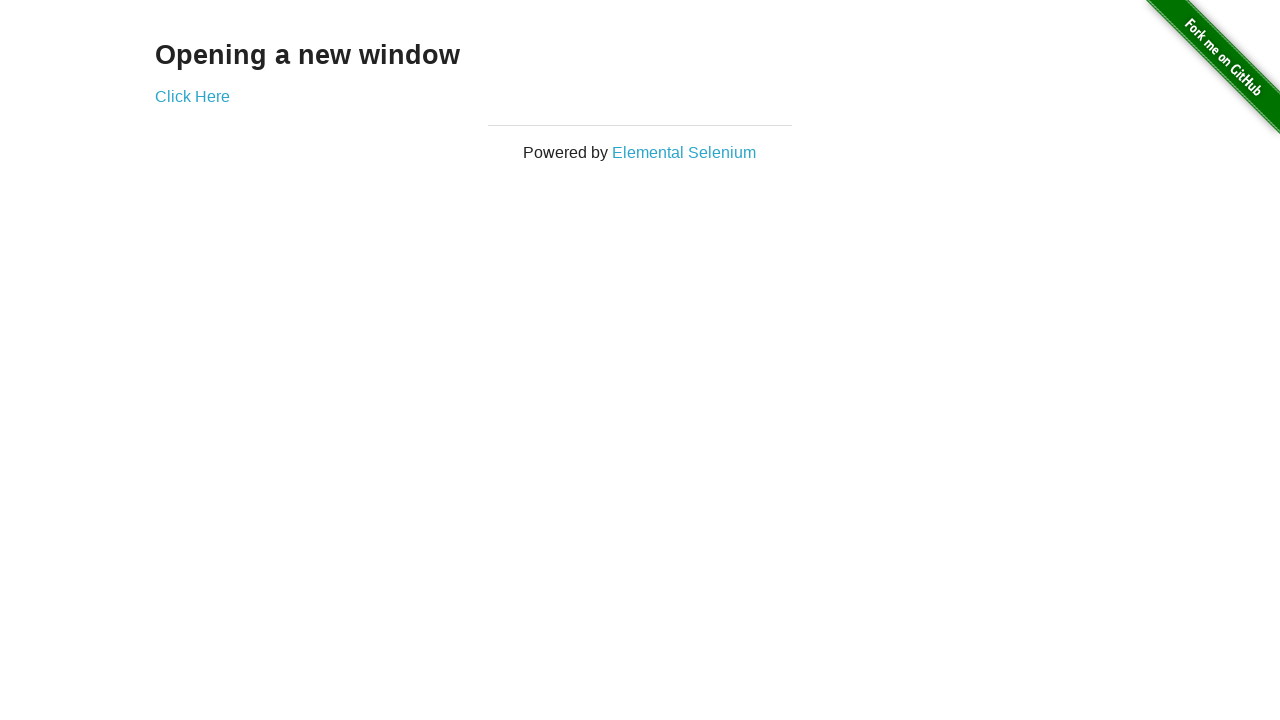

Clicked 'Click Here' link to open new window at (192, 96) on a:has-text('Click Here')
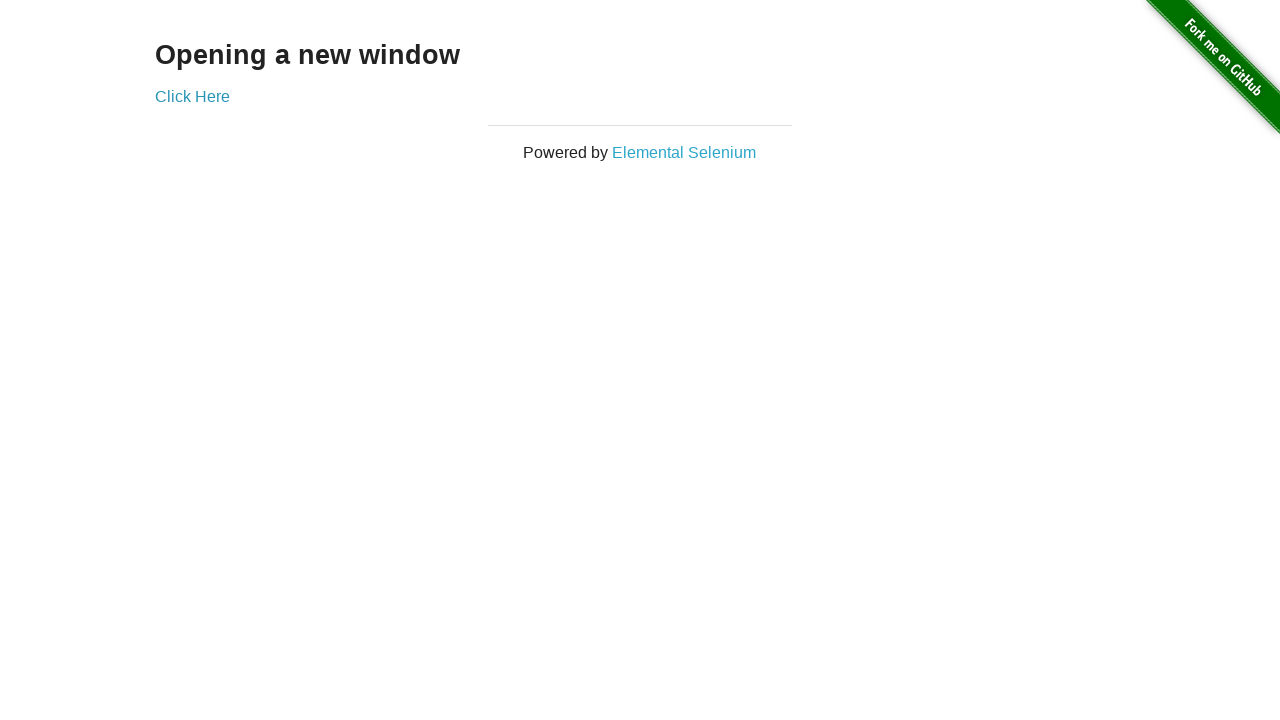

New window loaded completely
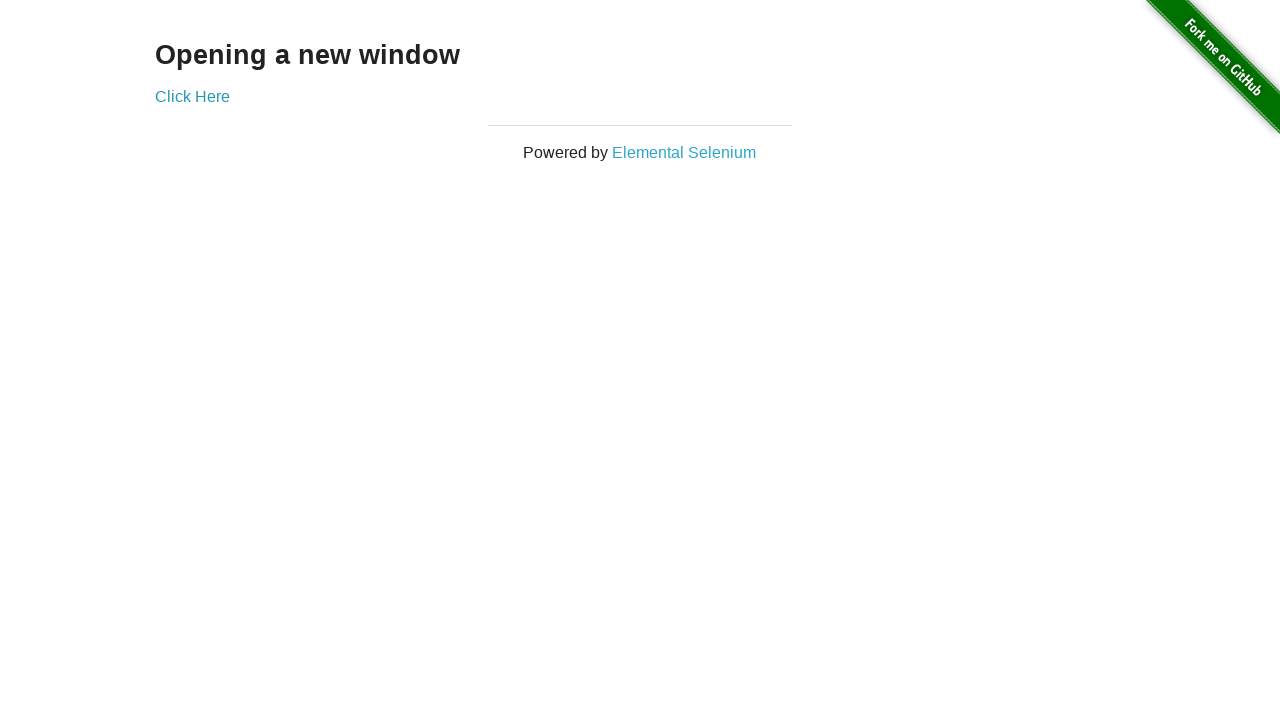

Verified new window title is 'New Window'
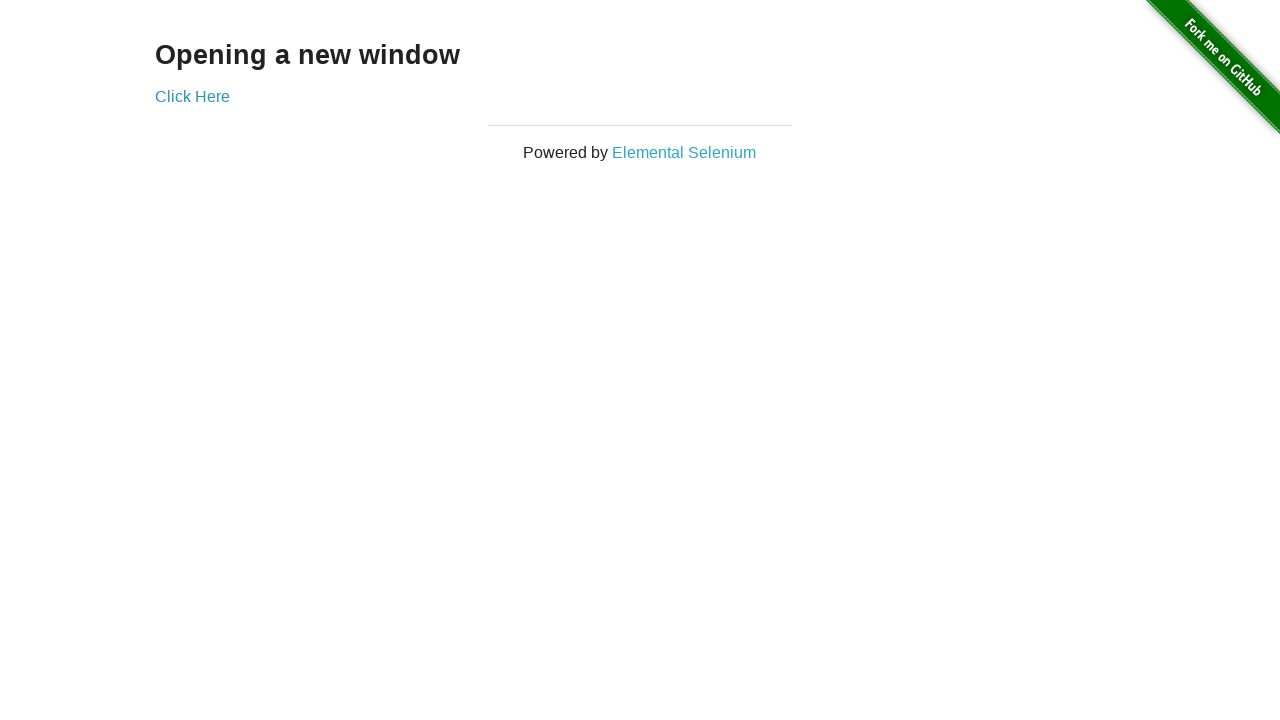

Located 'New Window' heading in new window
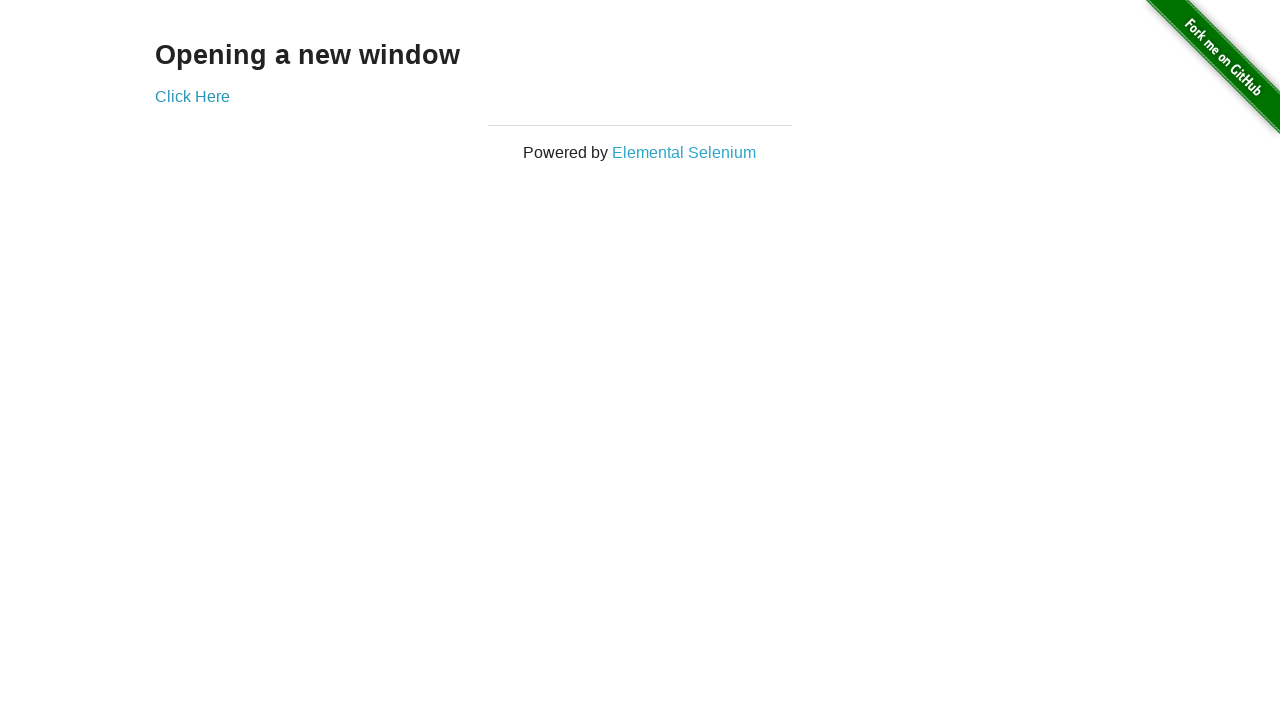

Verified 'New Window' heading text content in new window
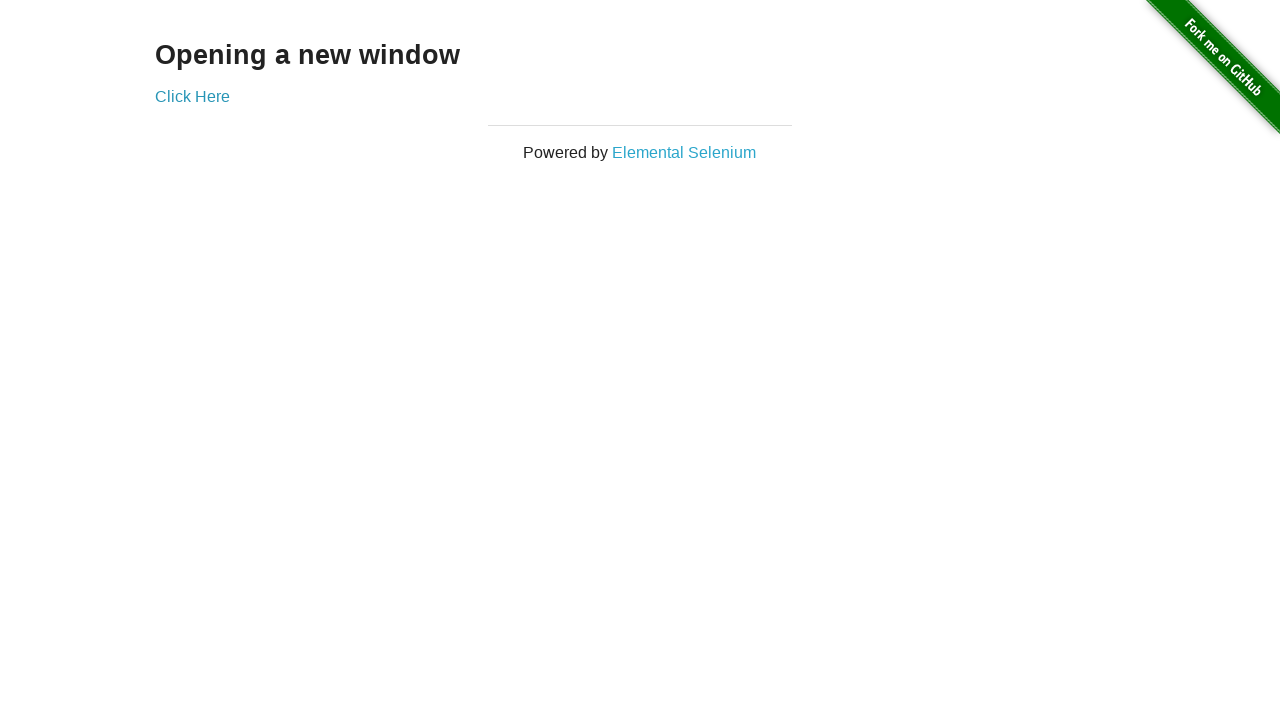

Closed the new window
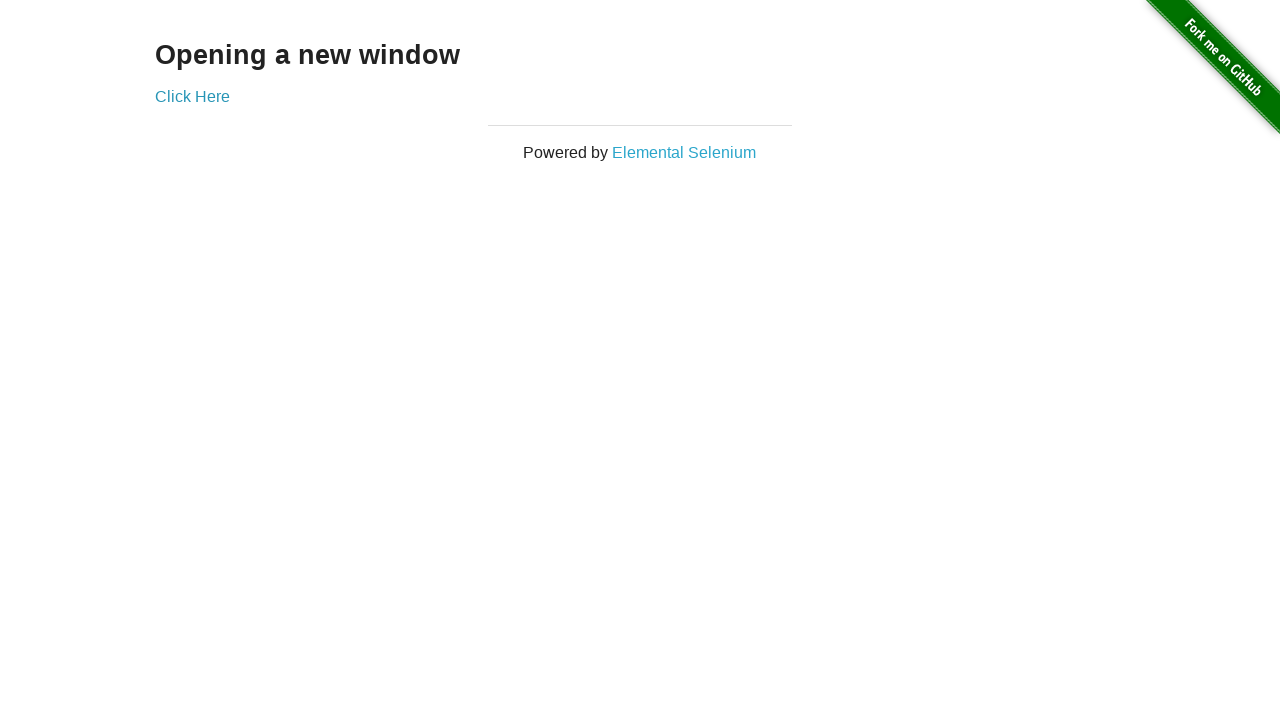

Verified original window title is still 'The Internet' after closing new window
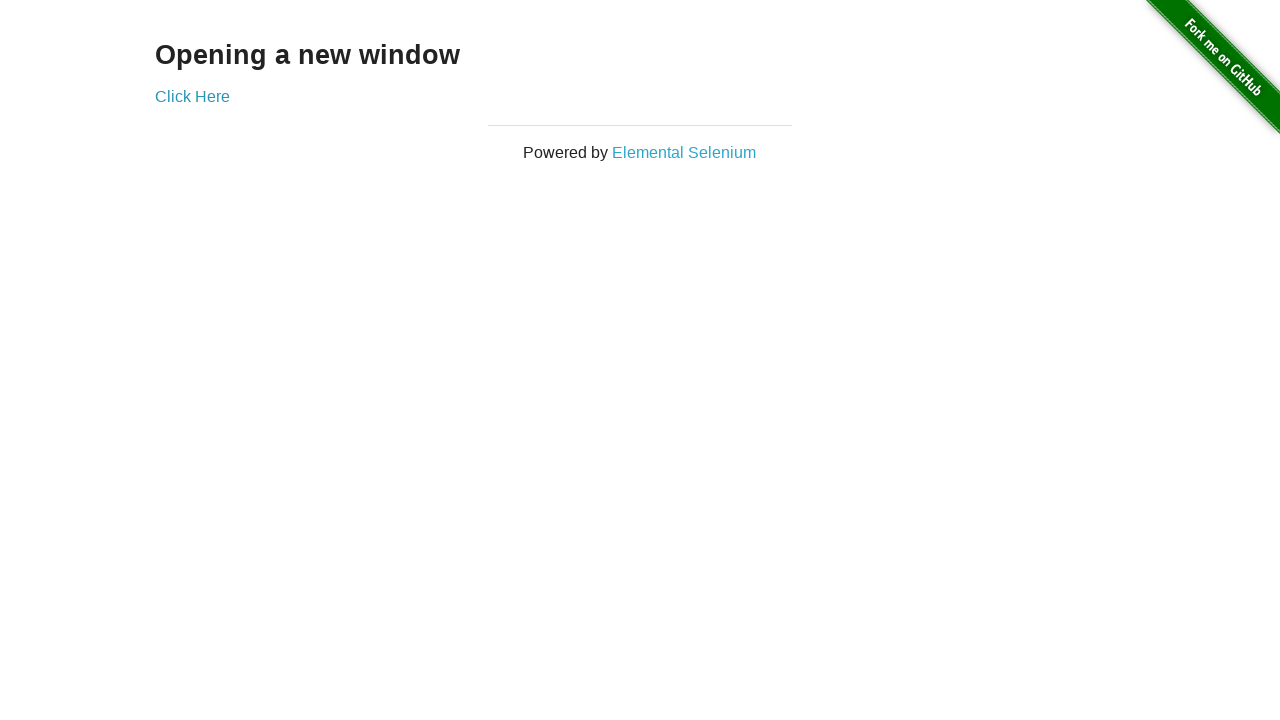

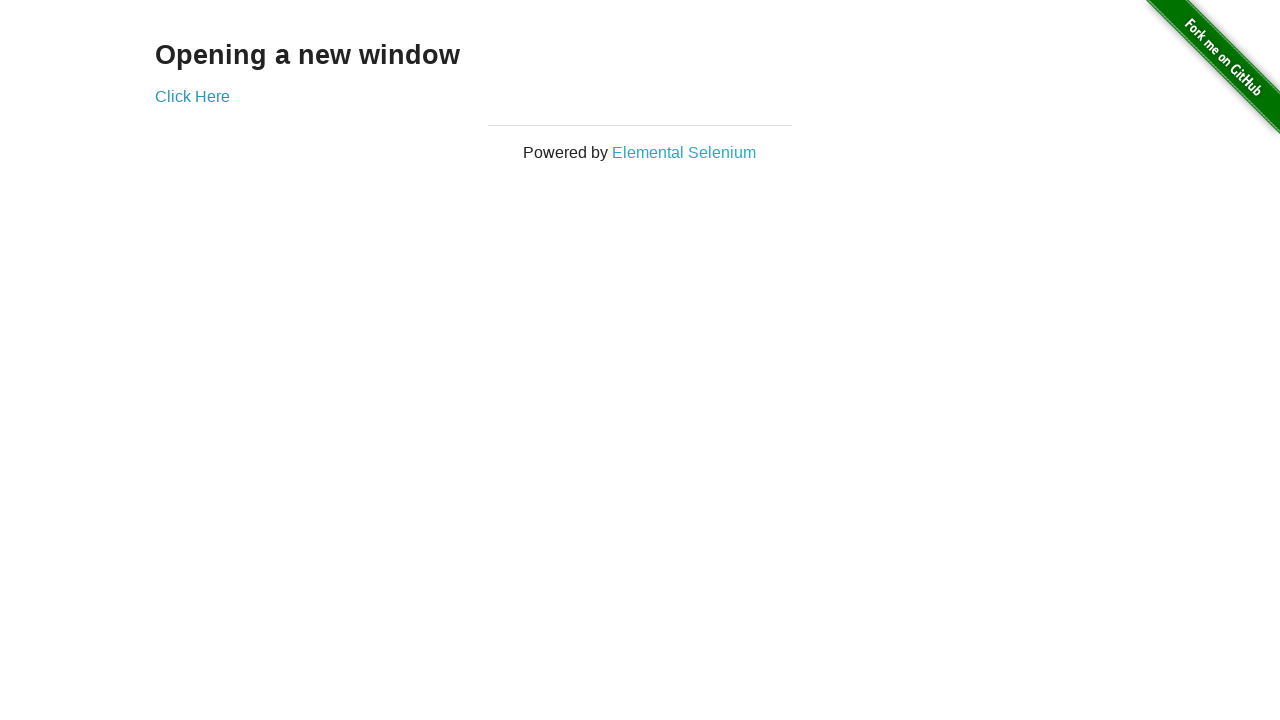